Tests context menu functionality by right-clicking on a designated area and verifying that an alert appears with the expected message

Starting URL: http://the-internet.herokuapp.com

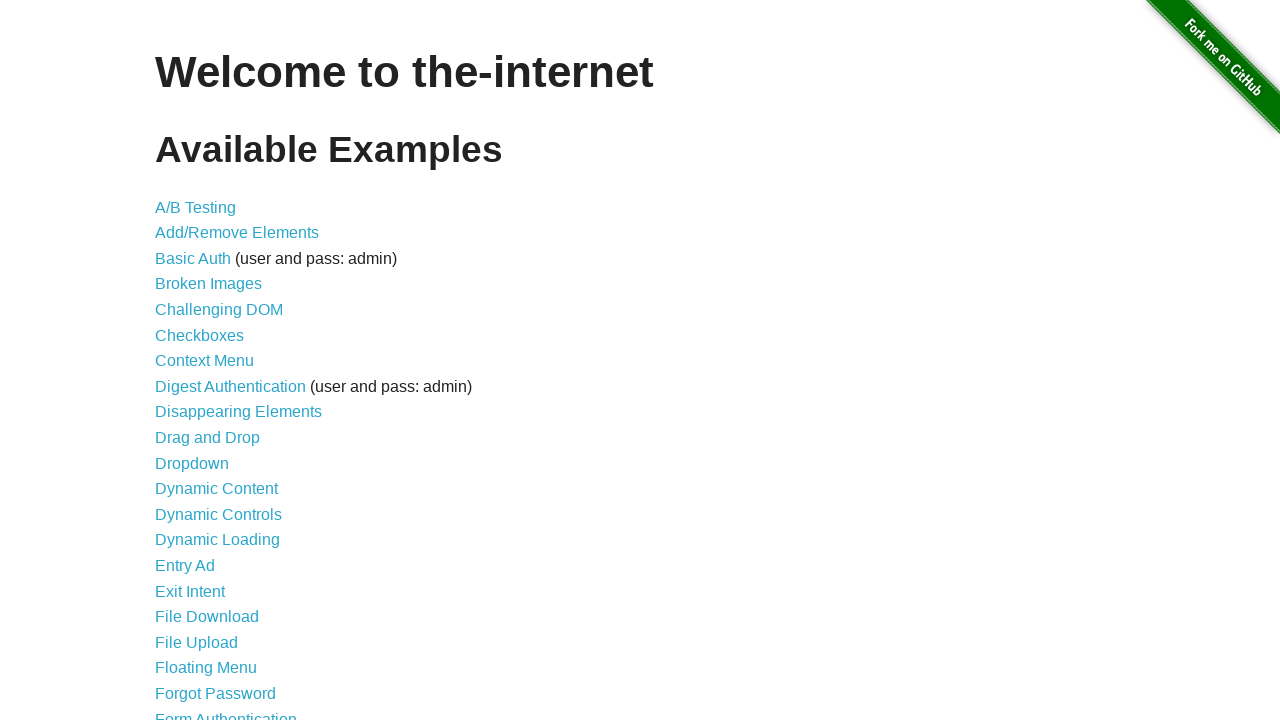

Clicked on 'Context Menu' link at (204, 361) on text=Context Menu
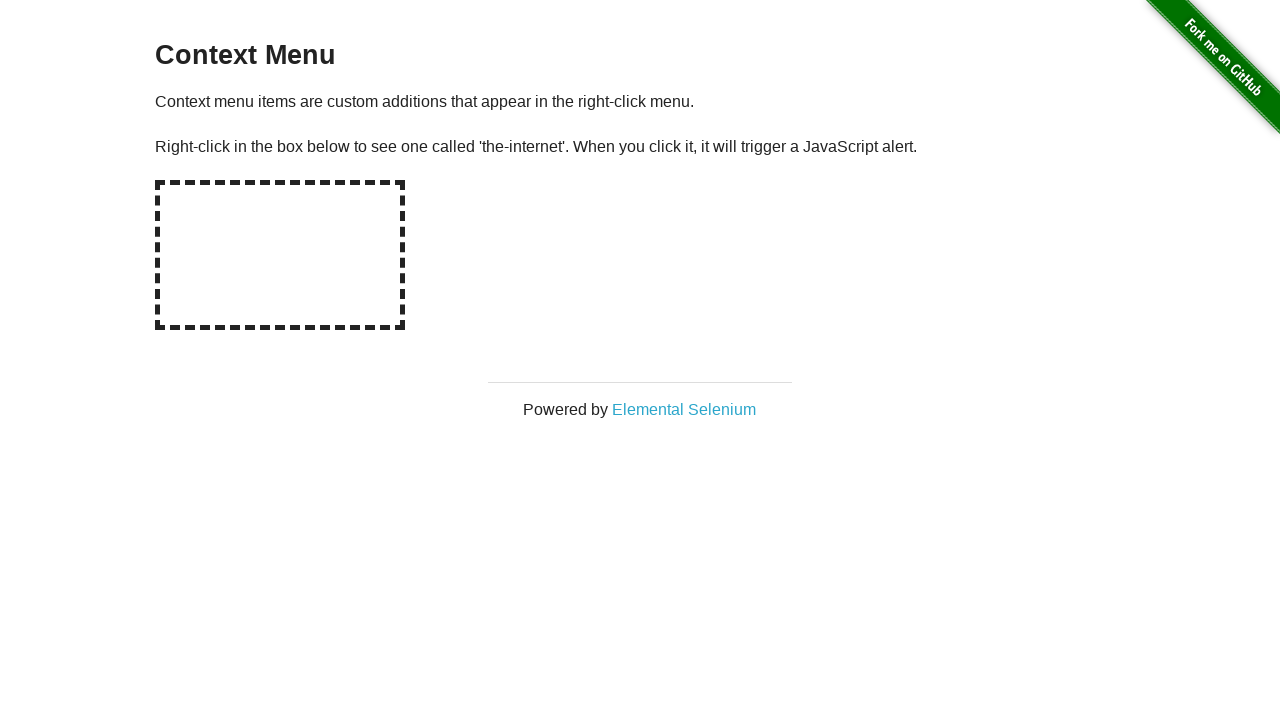

Right-clicked on the hot-spot box at (280, 255) on #hot-spot
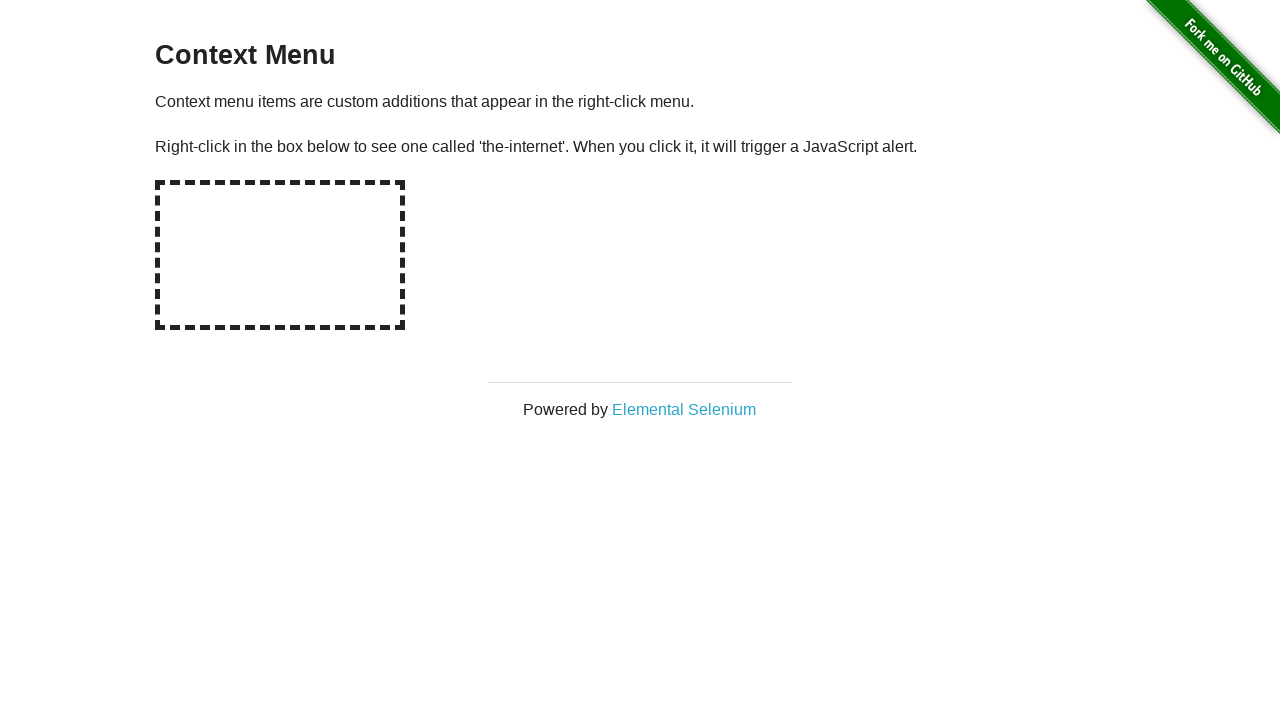

Set up dialog event handler to accept alerts with expected message
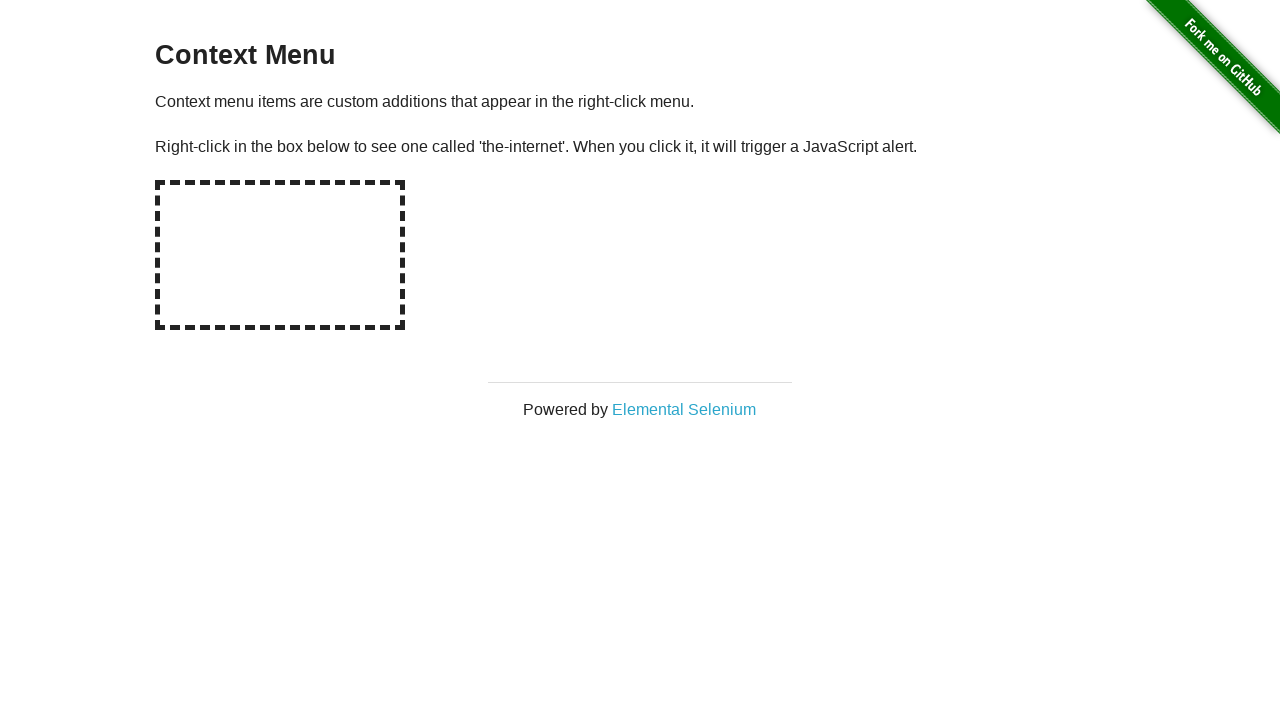

Set up one-time dialog event handler to accept alert
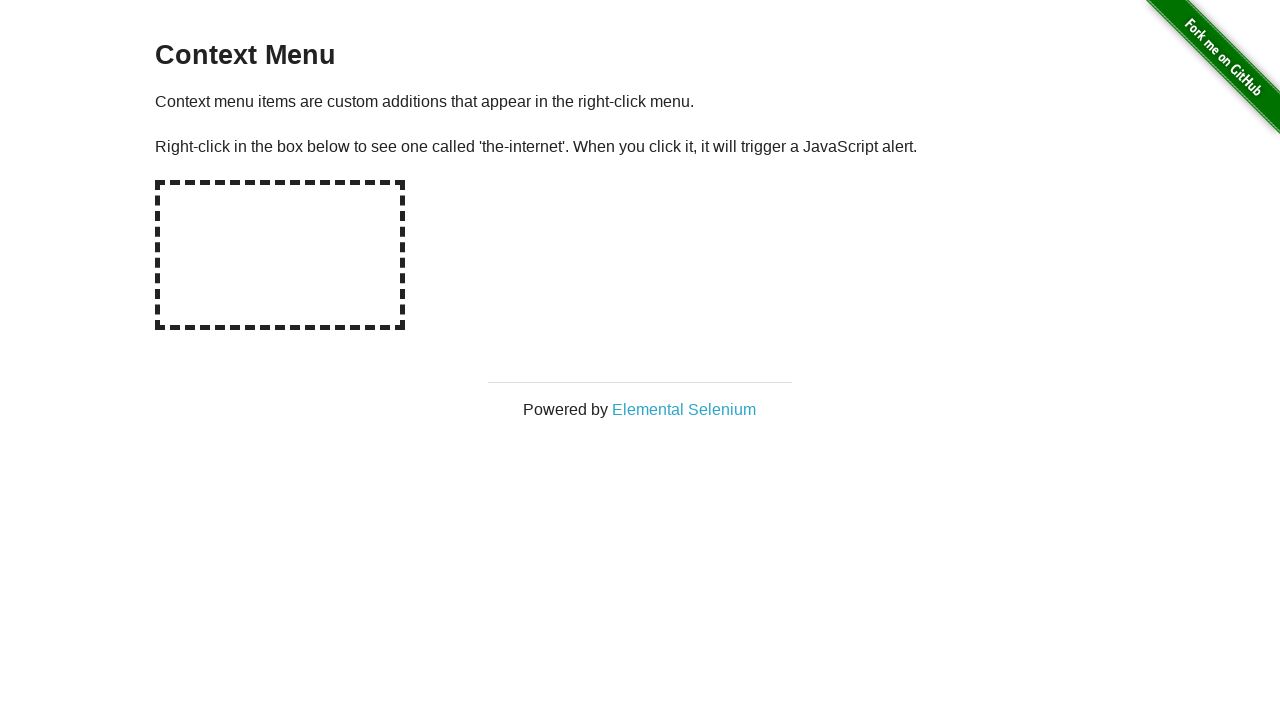

Right-clicked on hot-spot box to trigger alert dialog at (280, 255) on #hot-spot
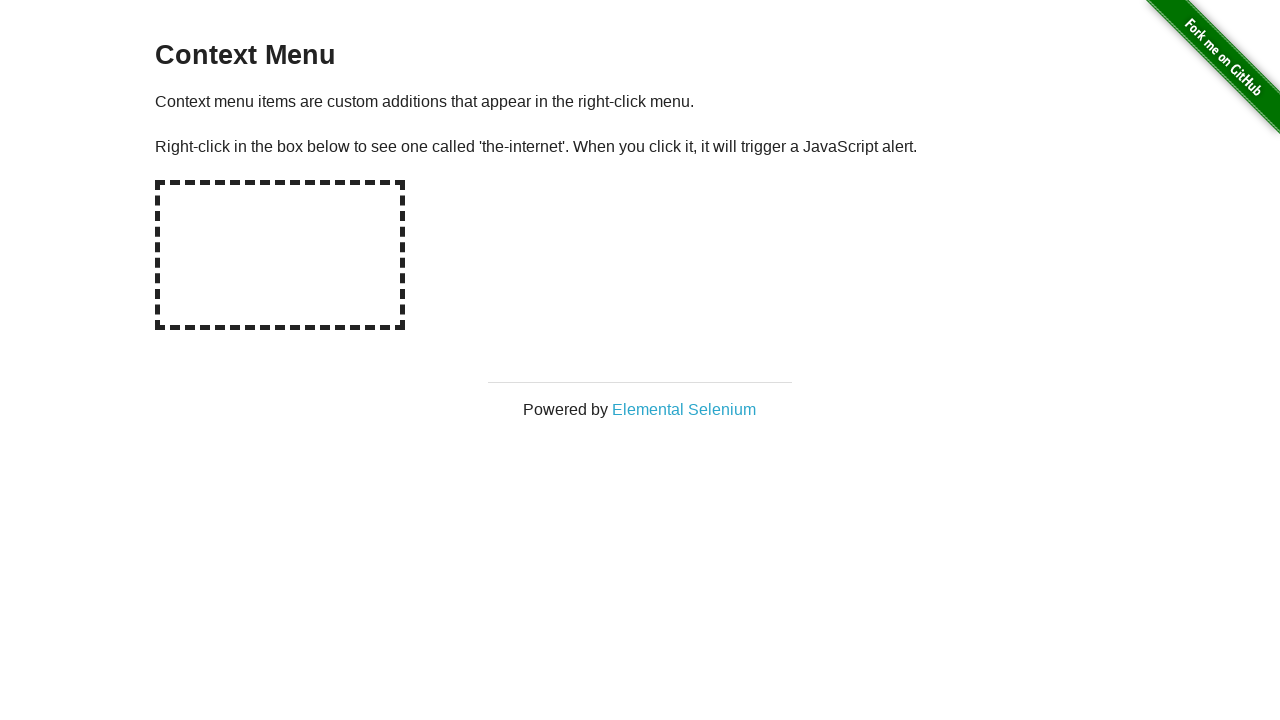

Verified hot-spot element is still present after accepting alert
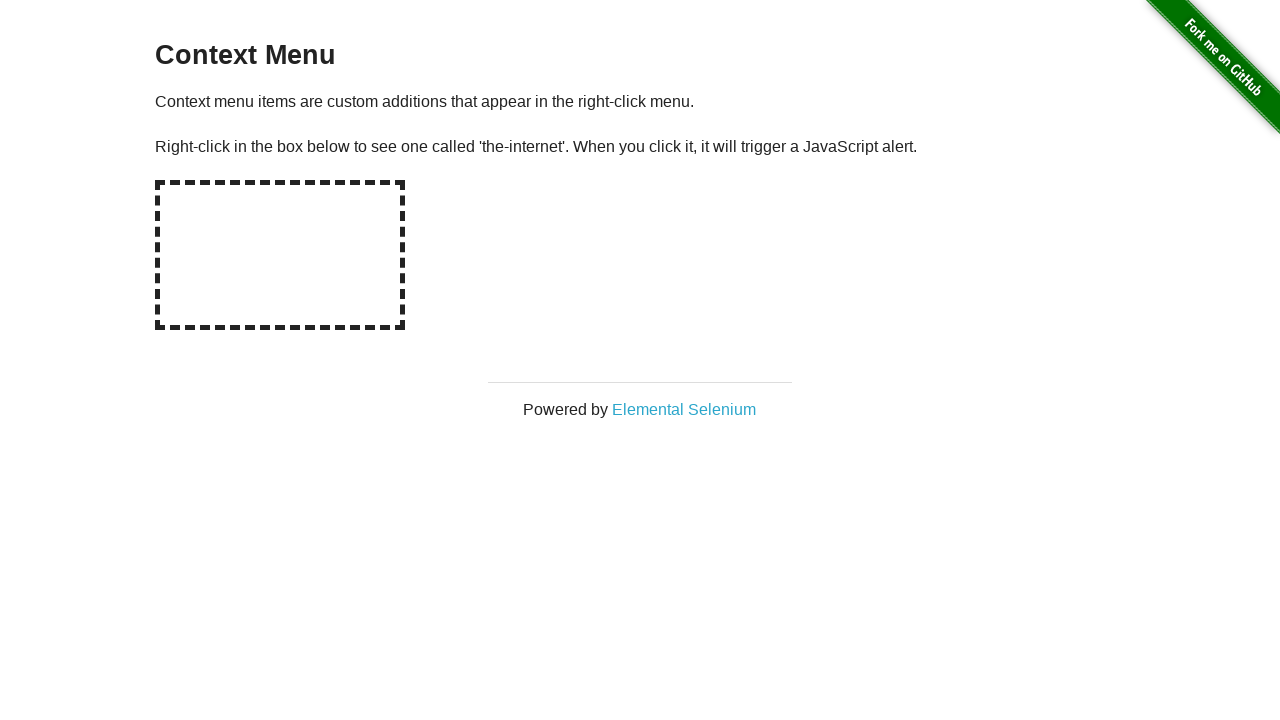

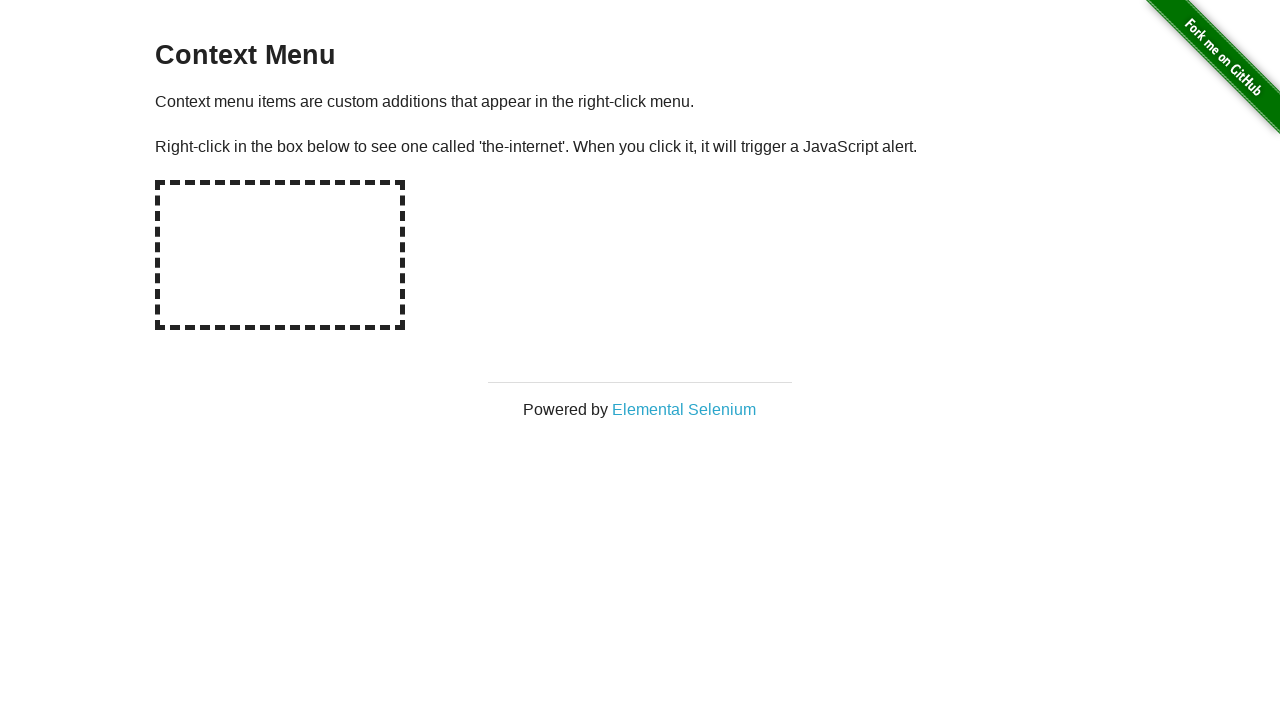